Tests login form behavior when attempting to log in with a locked out user account, verifying the locked out error message is displayed

Starting URL: https://www.saucedemo.com/

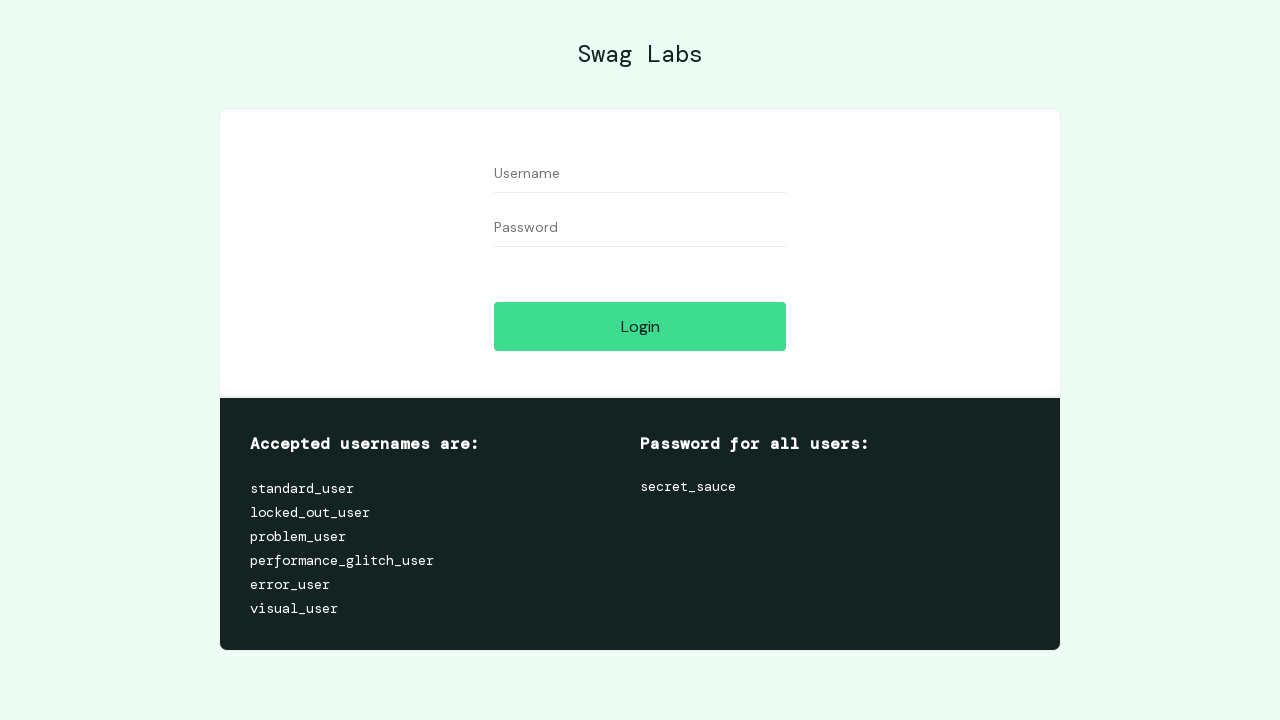

Filled username field with 'locked_out_user' on #user-name
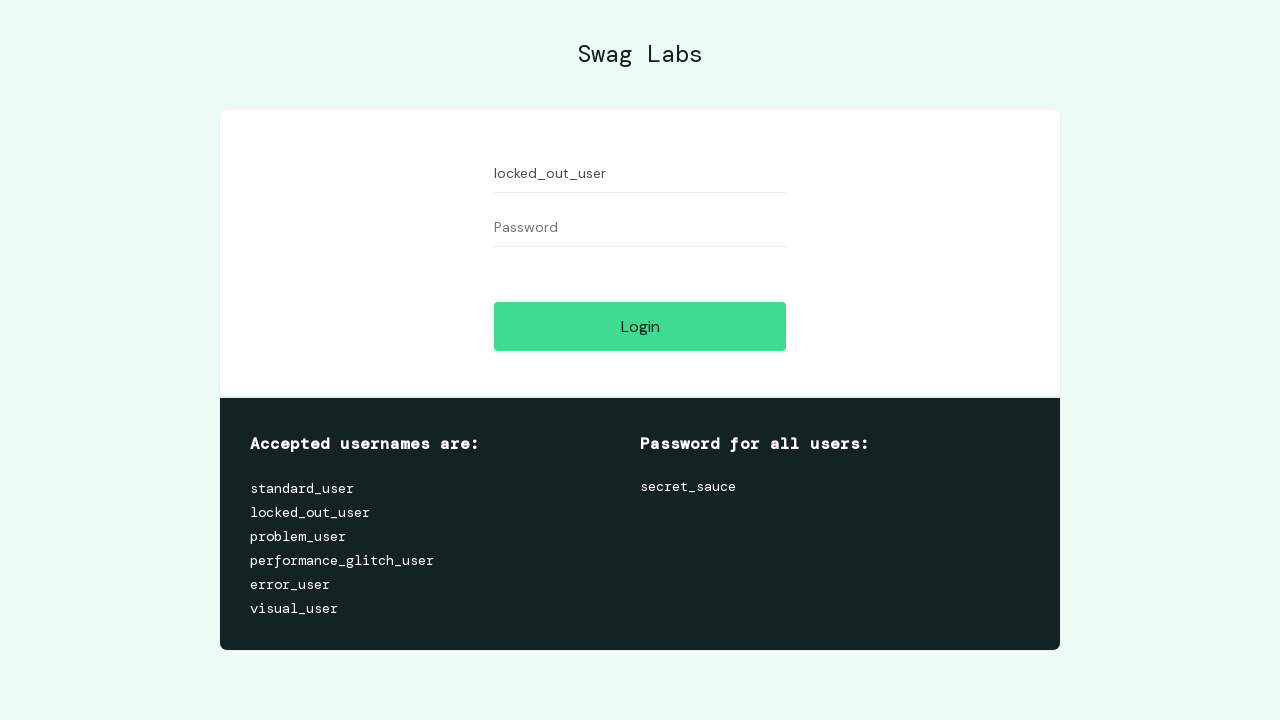

Filled password field with 'secret_sauce' on #password
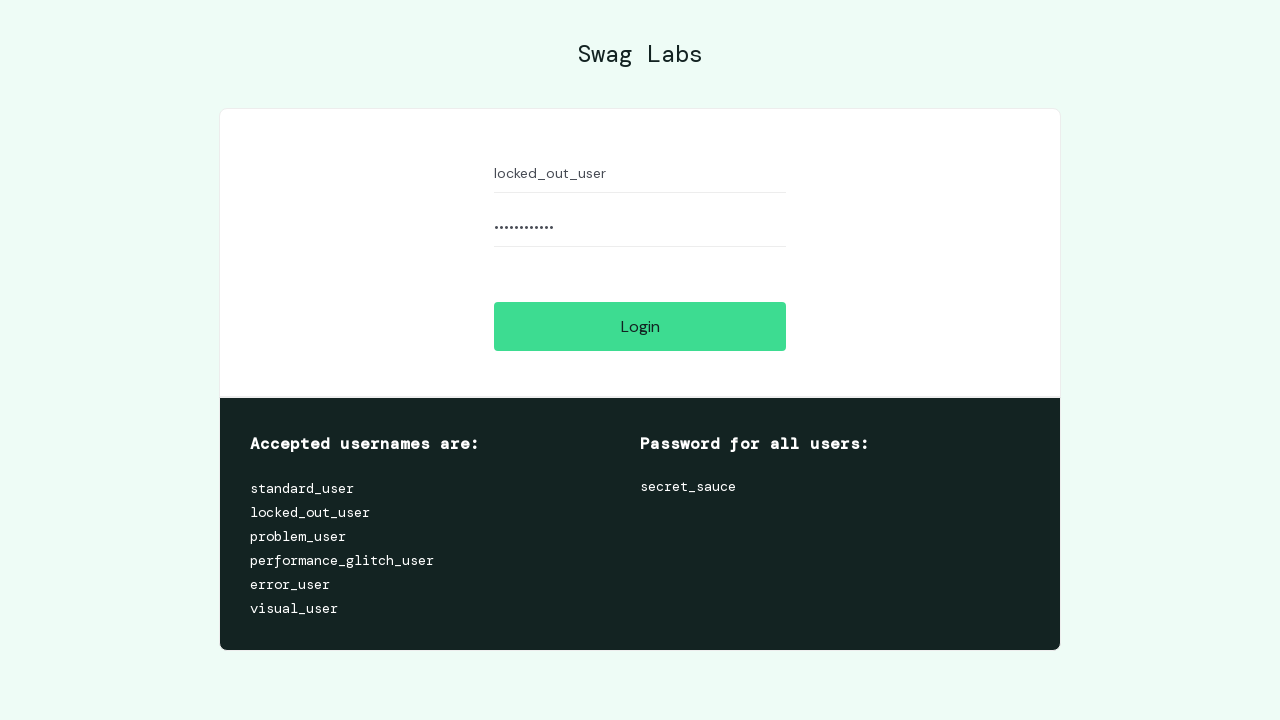

Clicked login button at (640, 326) on #login-button
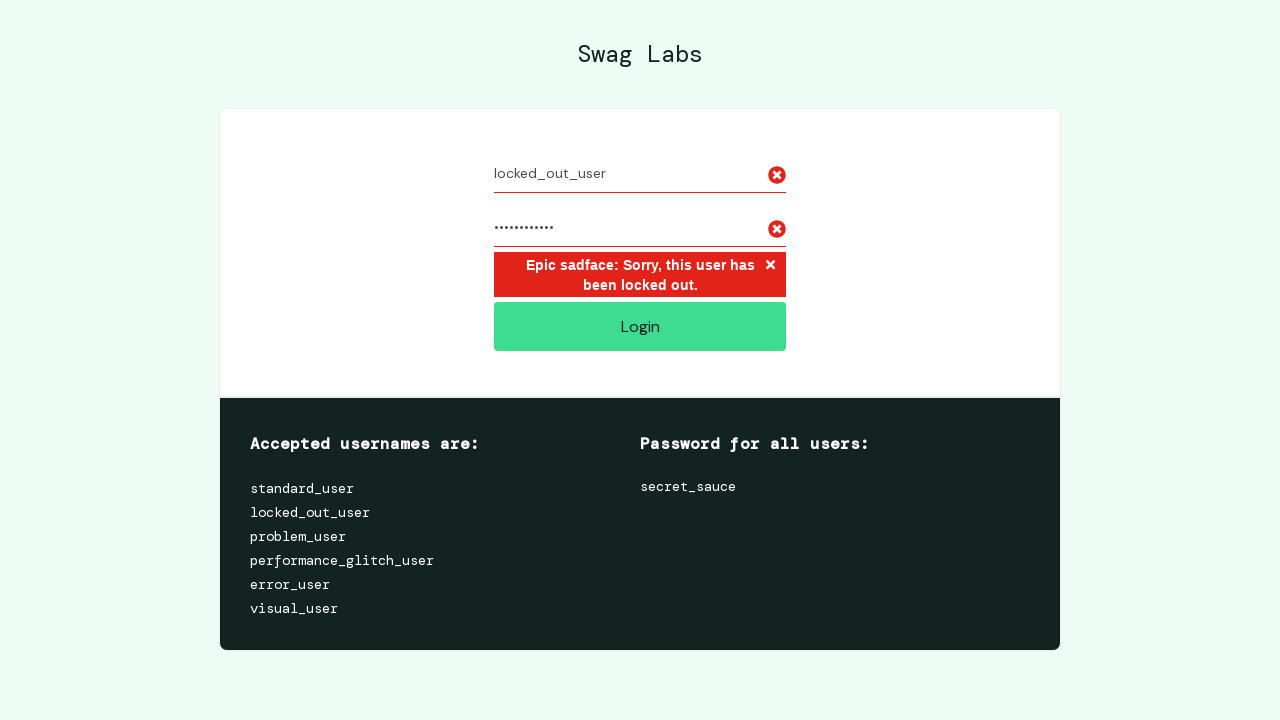

Locked out error message appeared
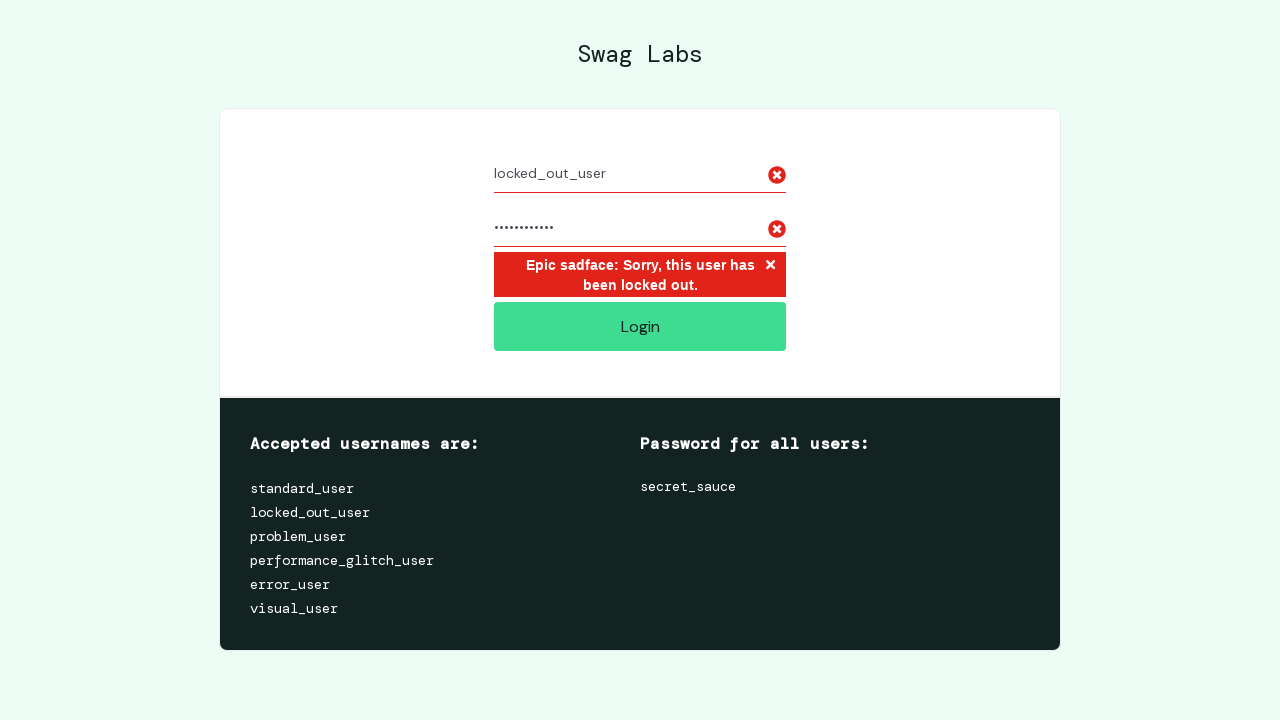

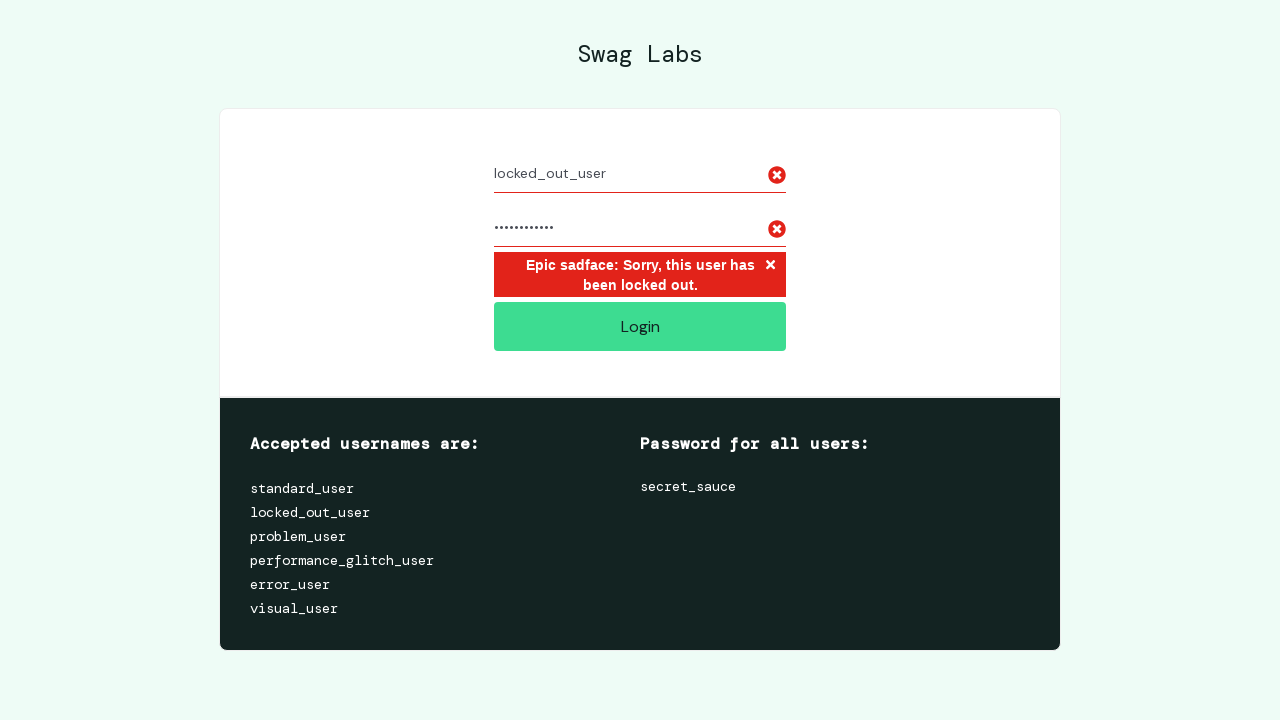